Tests drag and drop functionality on jQuery UI demo page by dragging an element into a droppable area within an iframe

Starting URL: https://jqueryui.com/droppable/

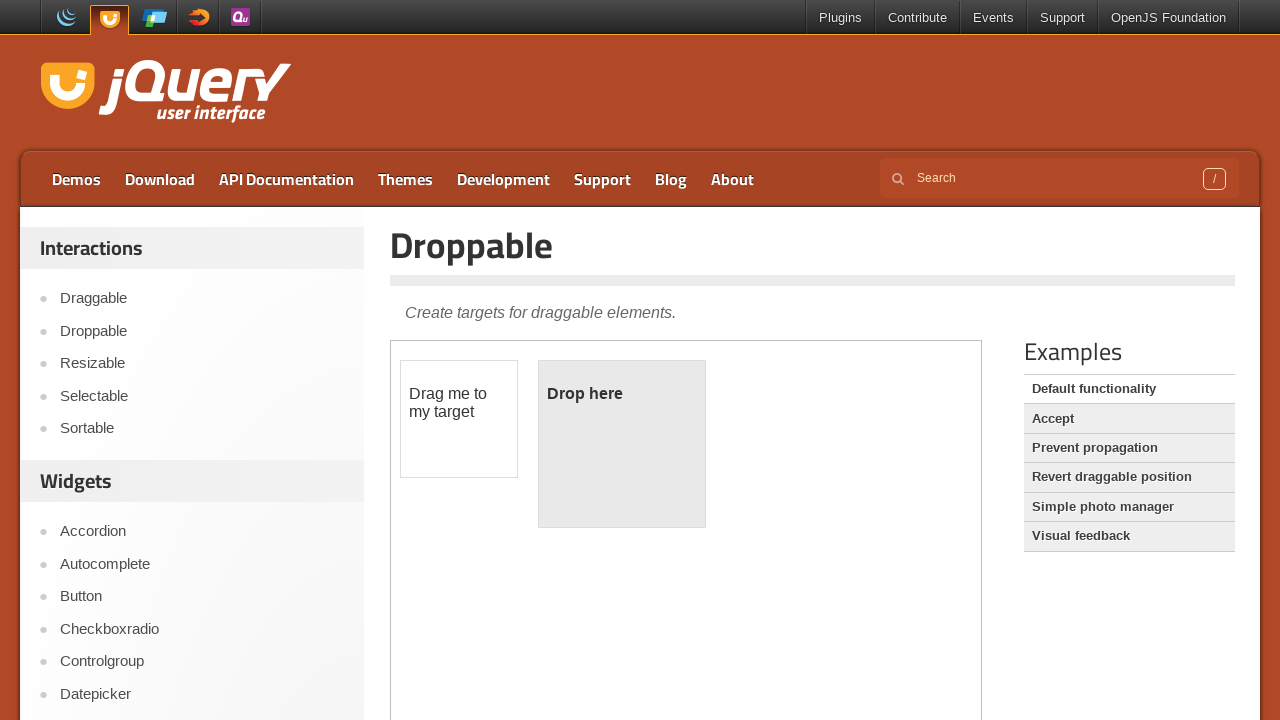

Located iframe containing drag and drop demo
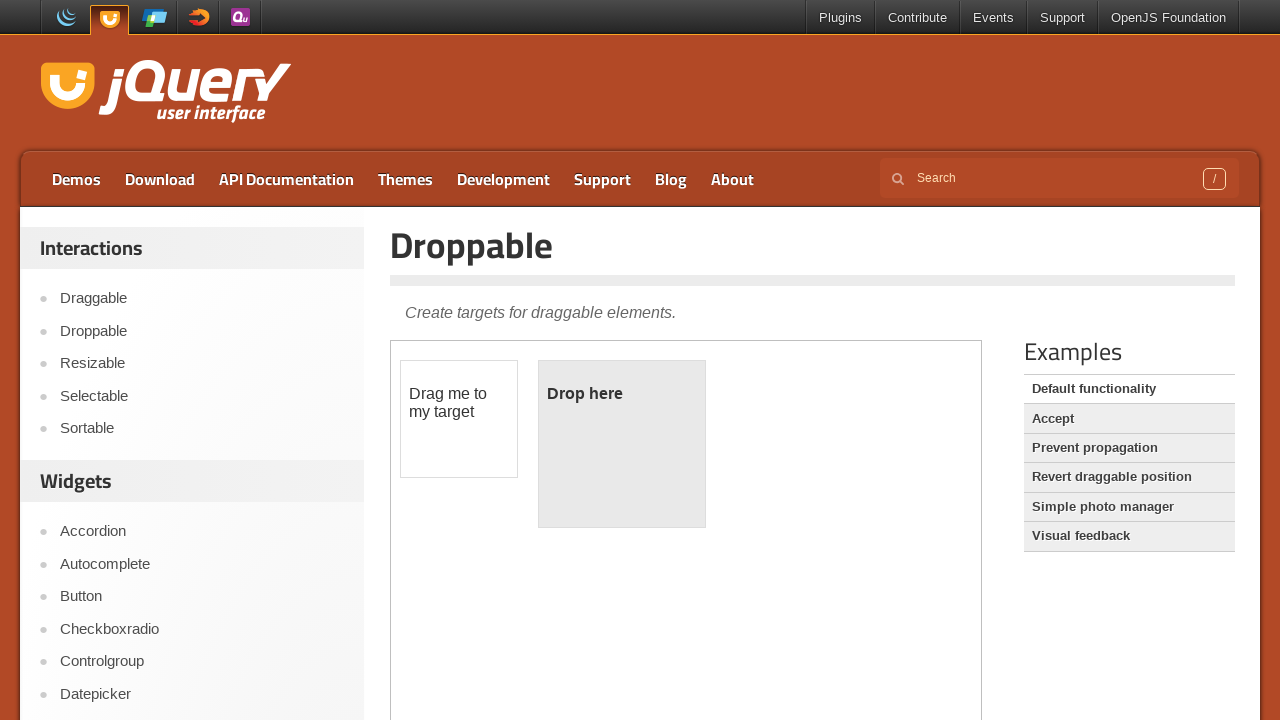

Located draggable element within iframe
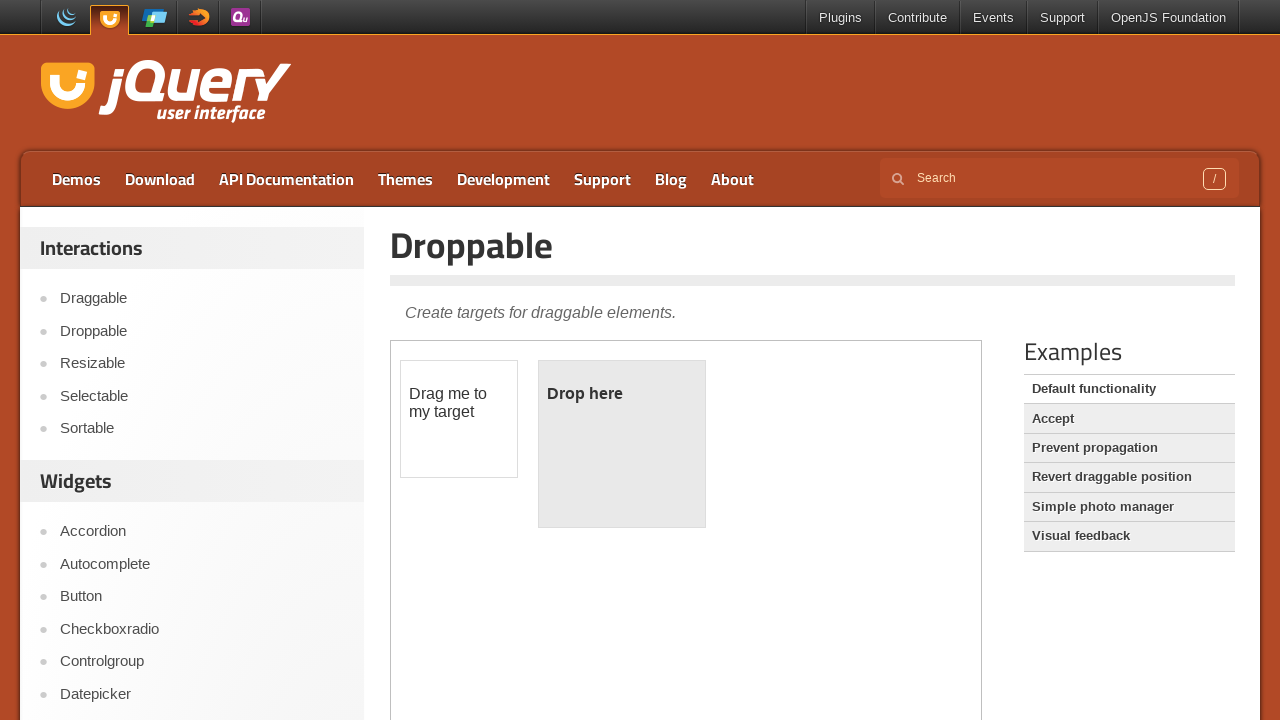

Located droppable element within iframe
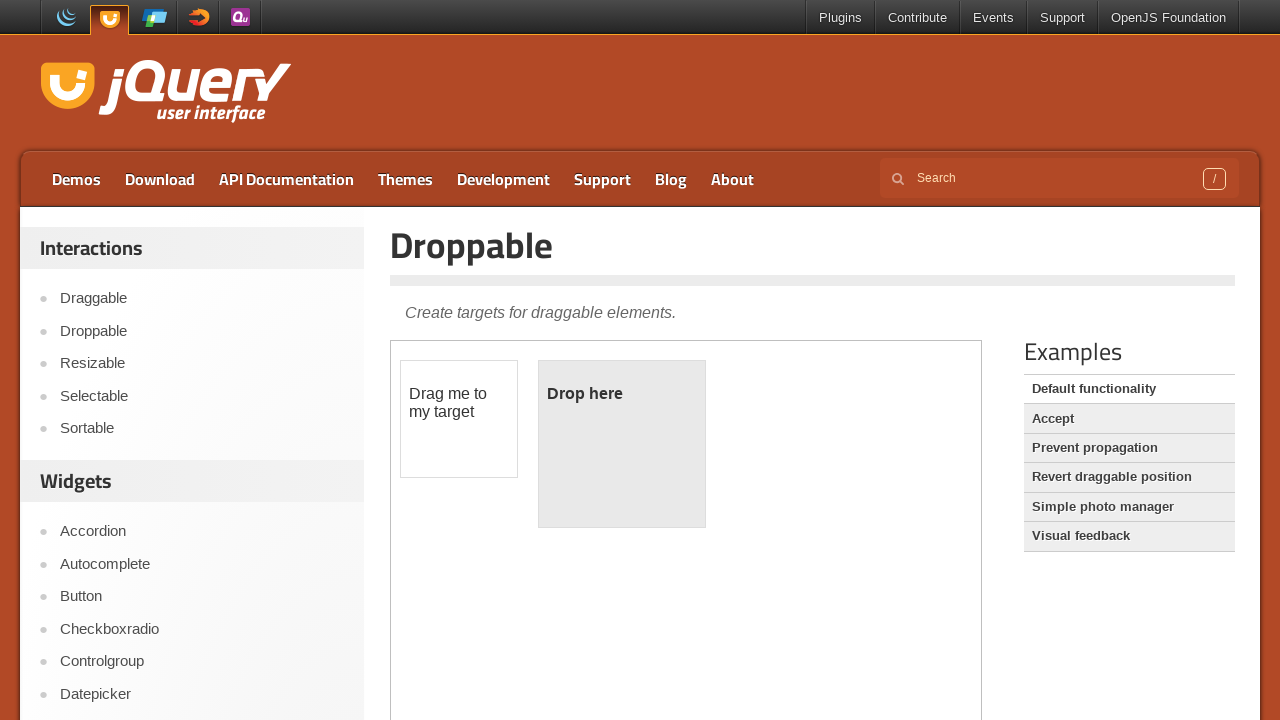

Dragged element into droppable area at (622, 444)
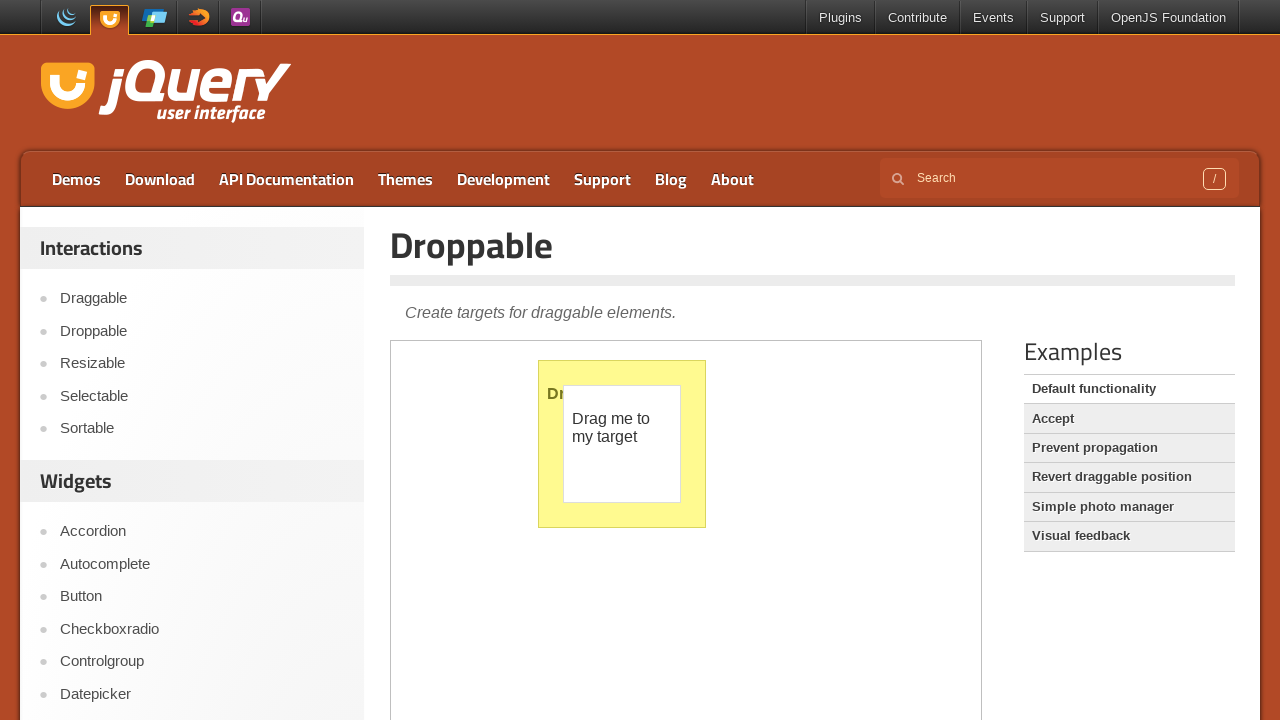

Waited for drop action to complete
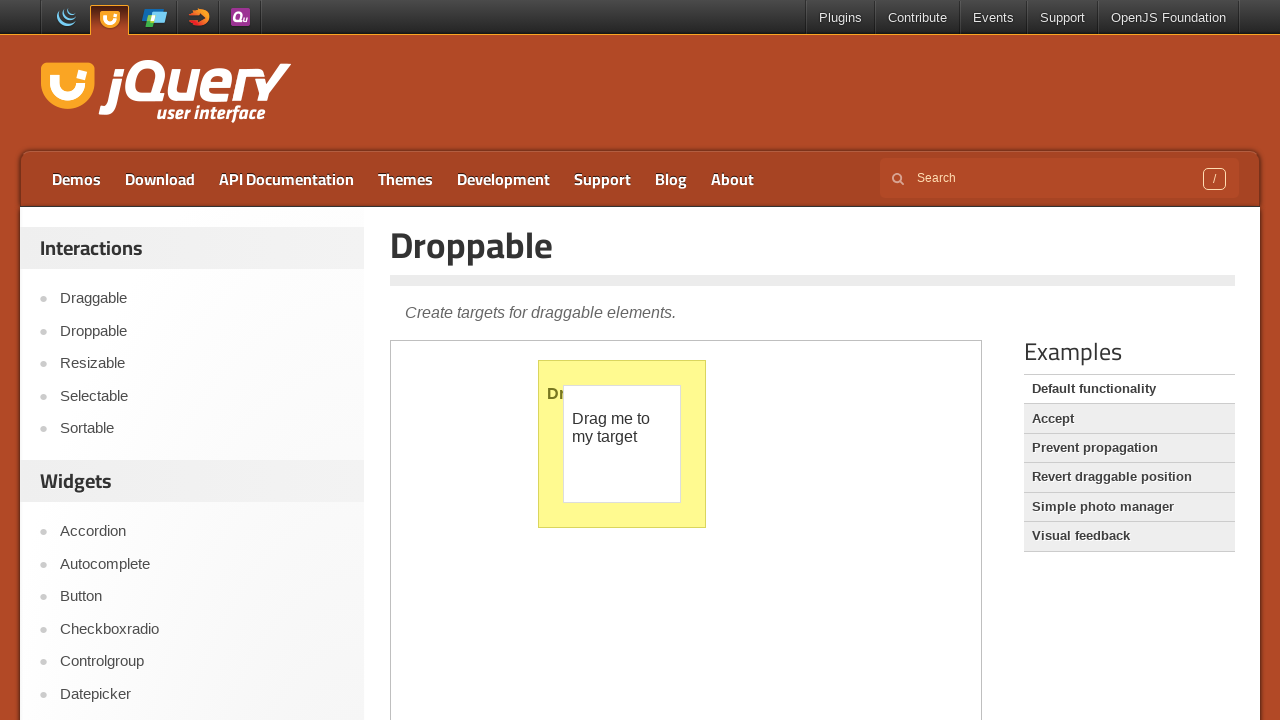

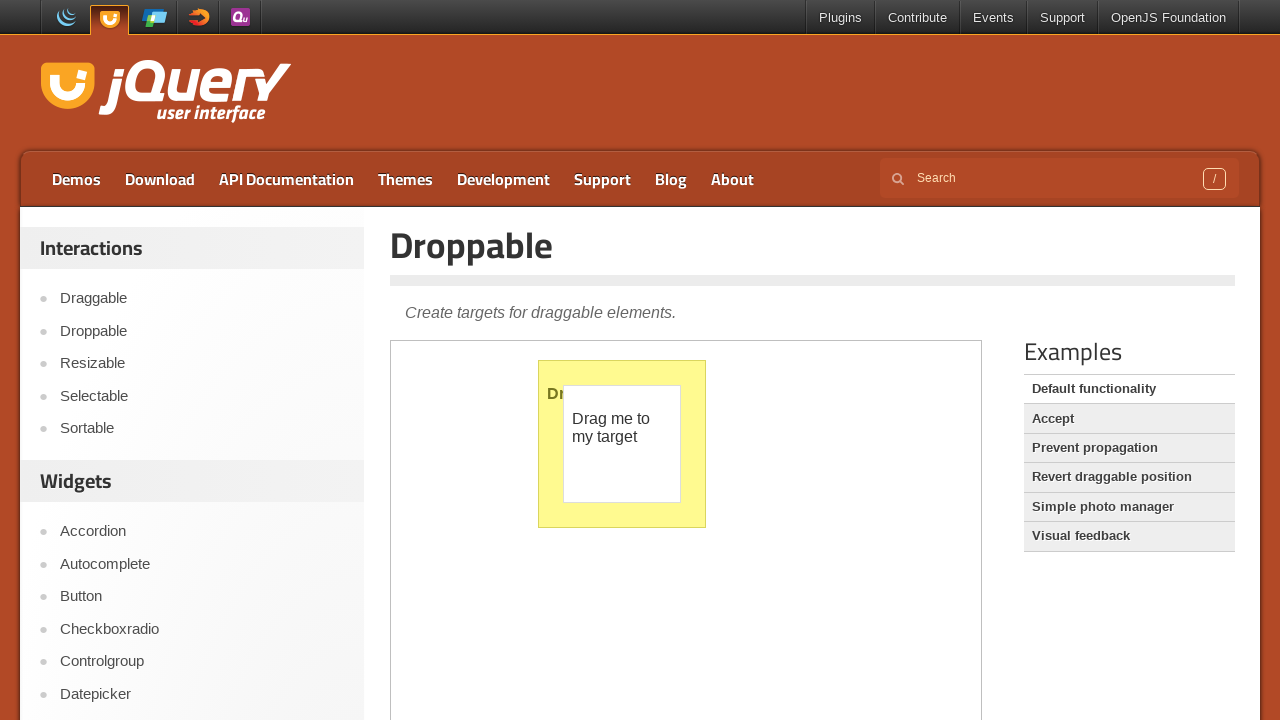